Tests JavaScript prompt dialog by clicking the JS Prompt button, entering text, accepting the prompt, and verifying the entered text appears in the result

Starting URL: https://the-internet.herokuapp.com/javascript_alerts

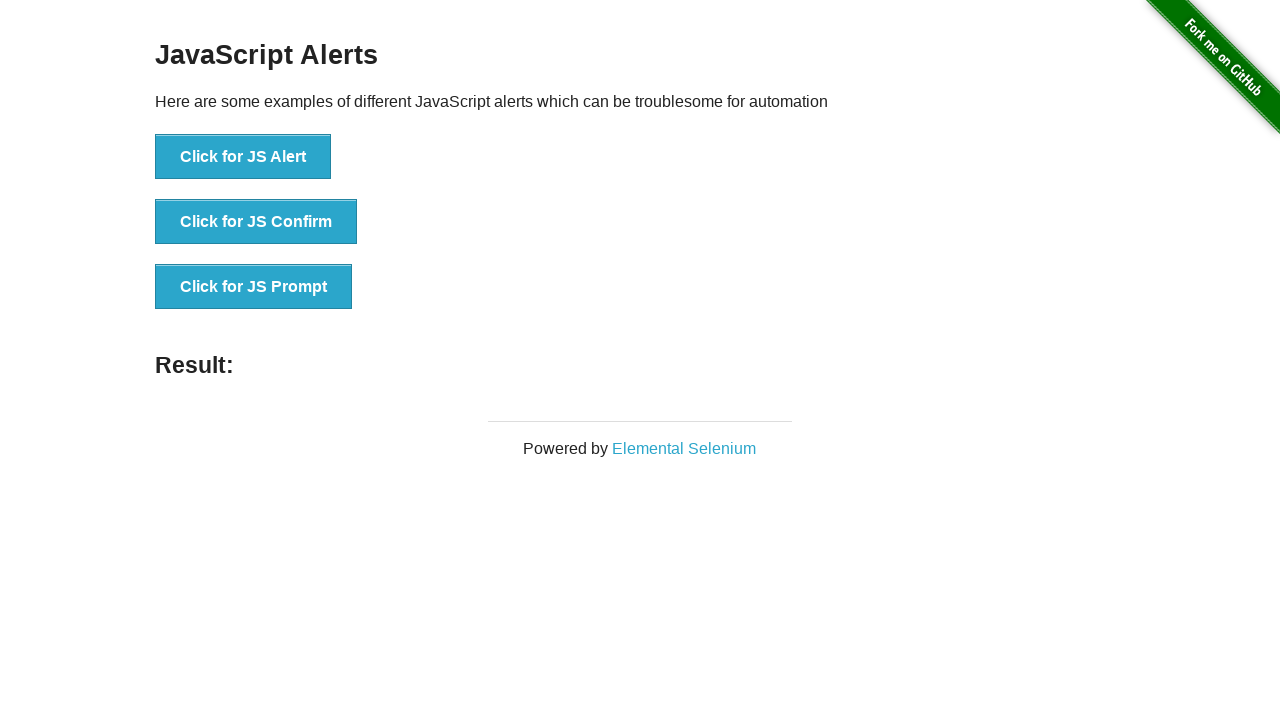

Set up dialog handler to accept prompt with text 'Test'
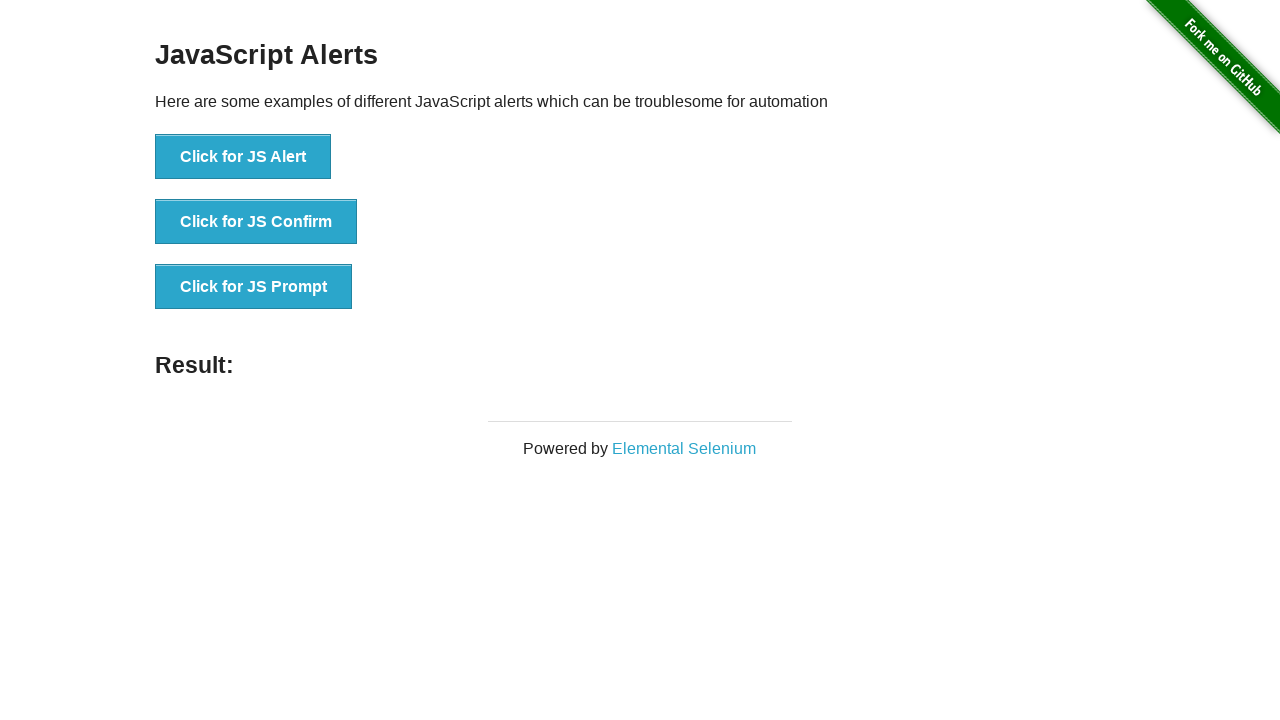

Clicked the JS Prompt button at (254, 287) on xpath=//button[@onclick='jsPrompt()']
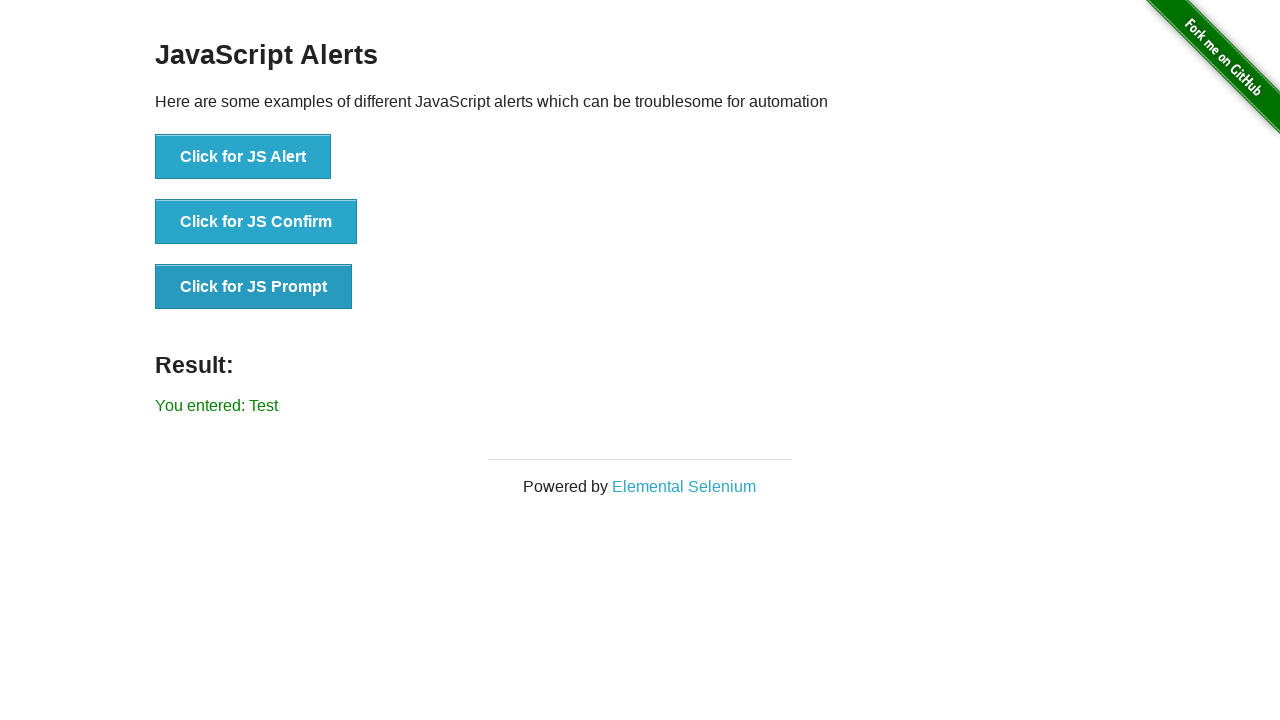

Result message appeared after accepting prompt with 'Test'
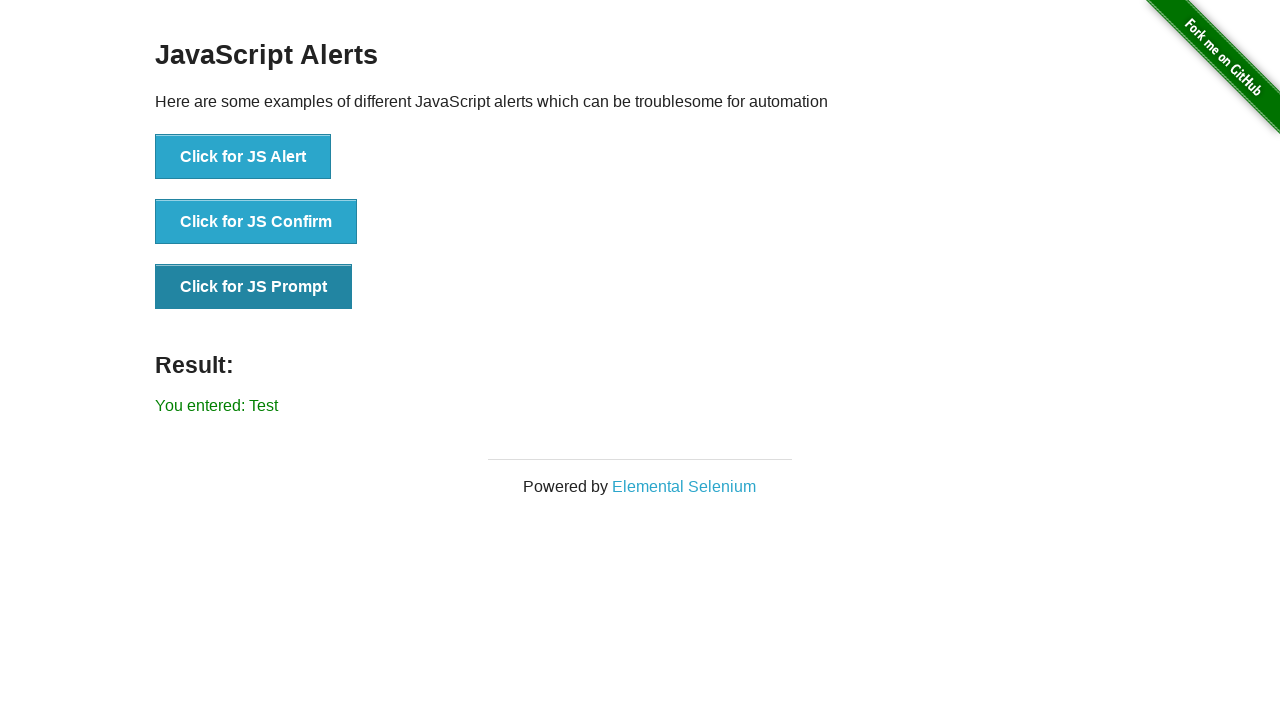

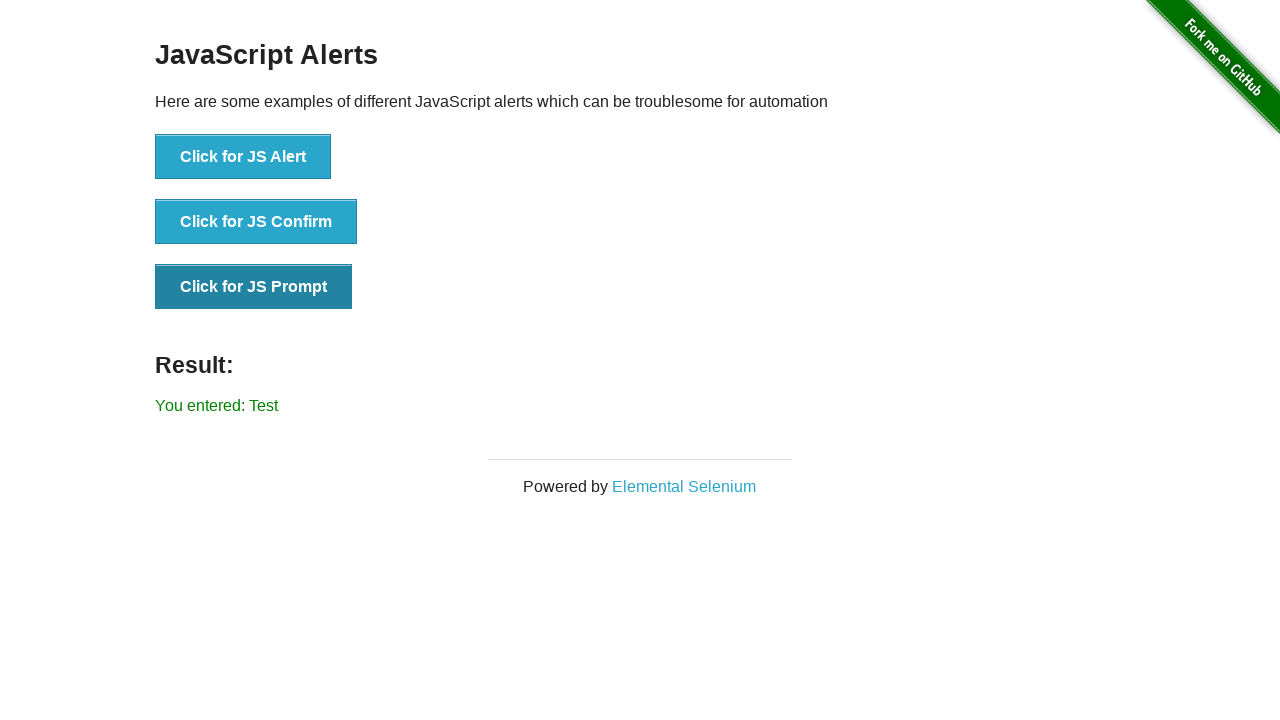